Navigates to a dynamic content demo page and waits for the heading element to load, verifying the page renders correctly.

Starting URL: https://the-internet.herokuapp.com/dynamic_content

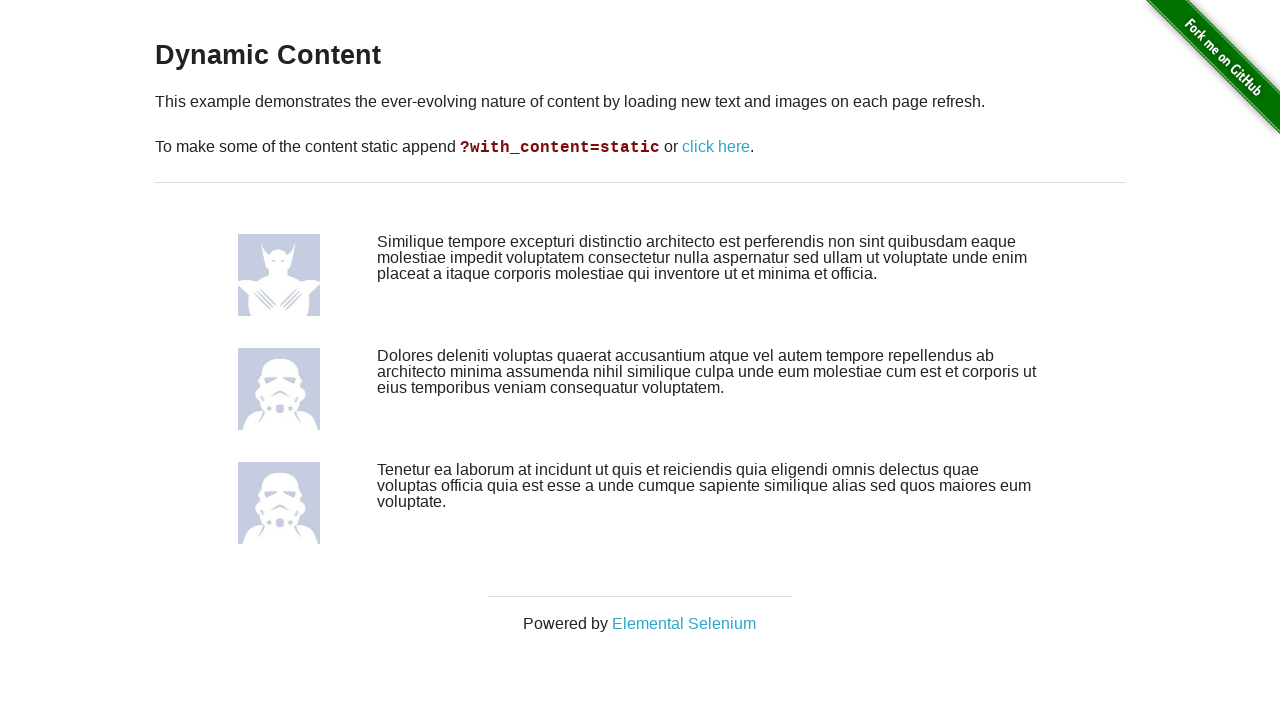

Navigated to dynamic content demo page
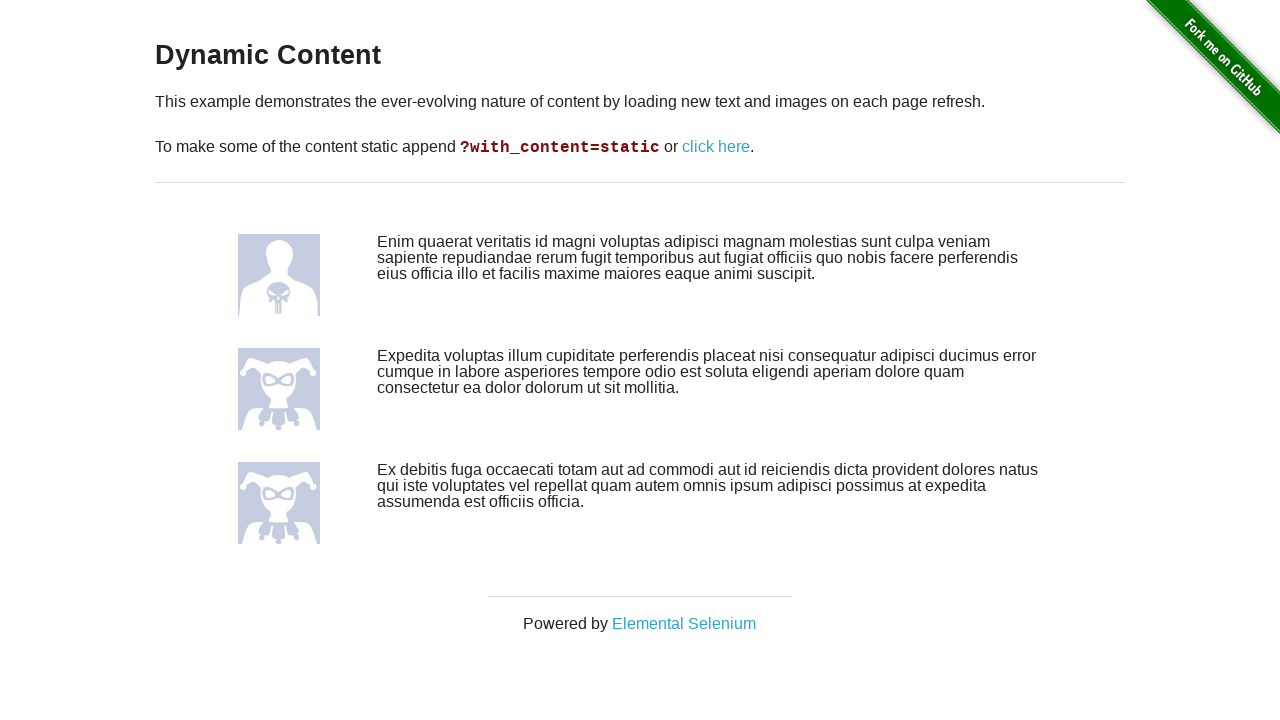

H3 heading element loaded and attached to DOM
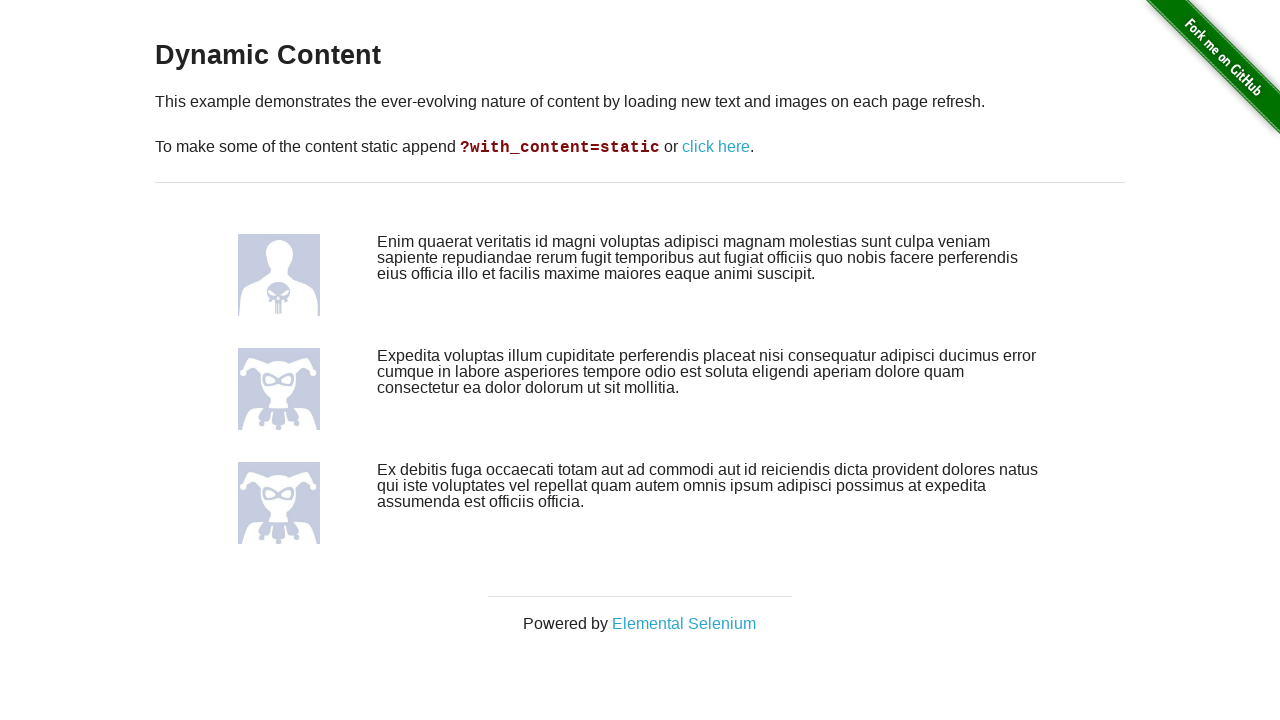

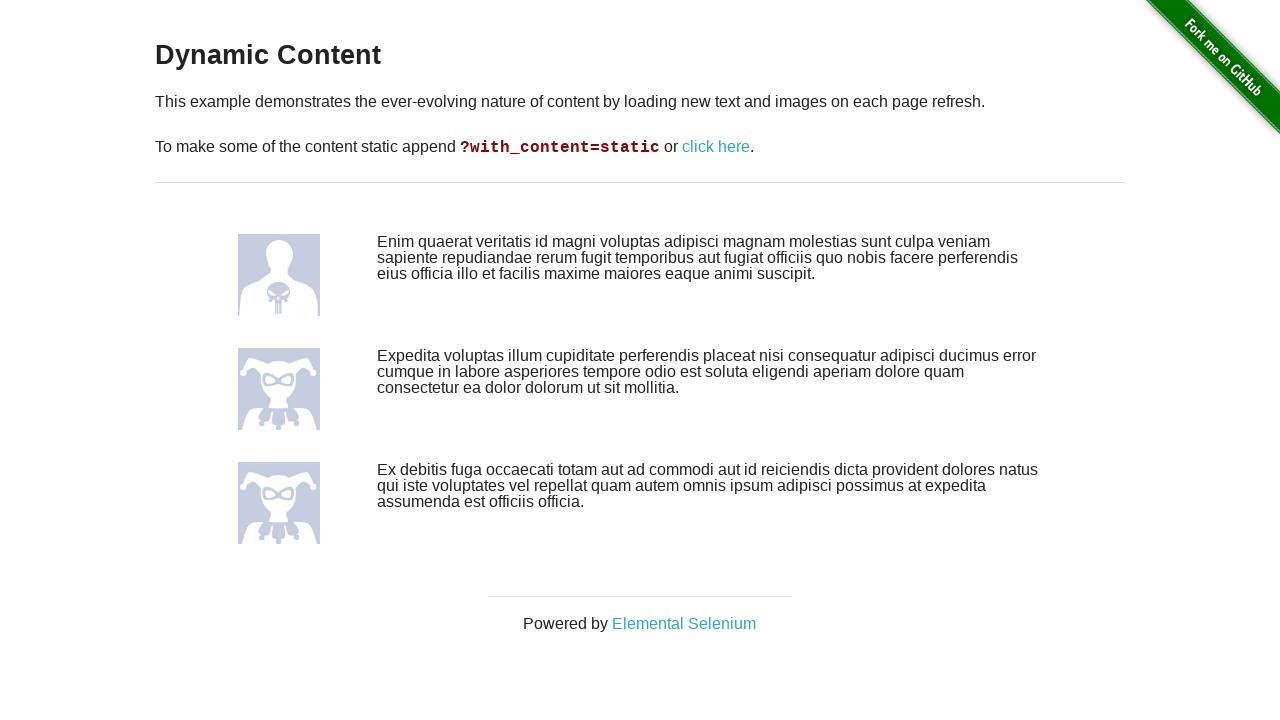